Tests browser alert handling by clicking a confirm button that triggers an alert dialog on the DemoQA alerts page

Starting URL: https://demoqa.com/alerts

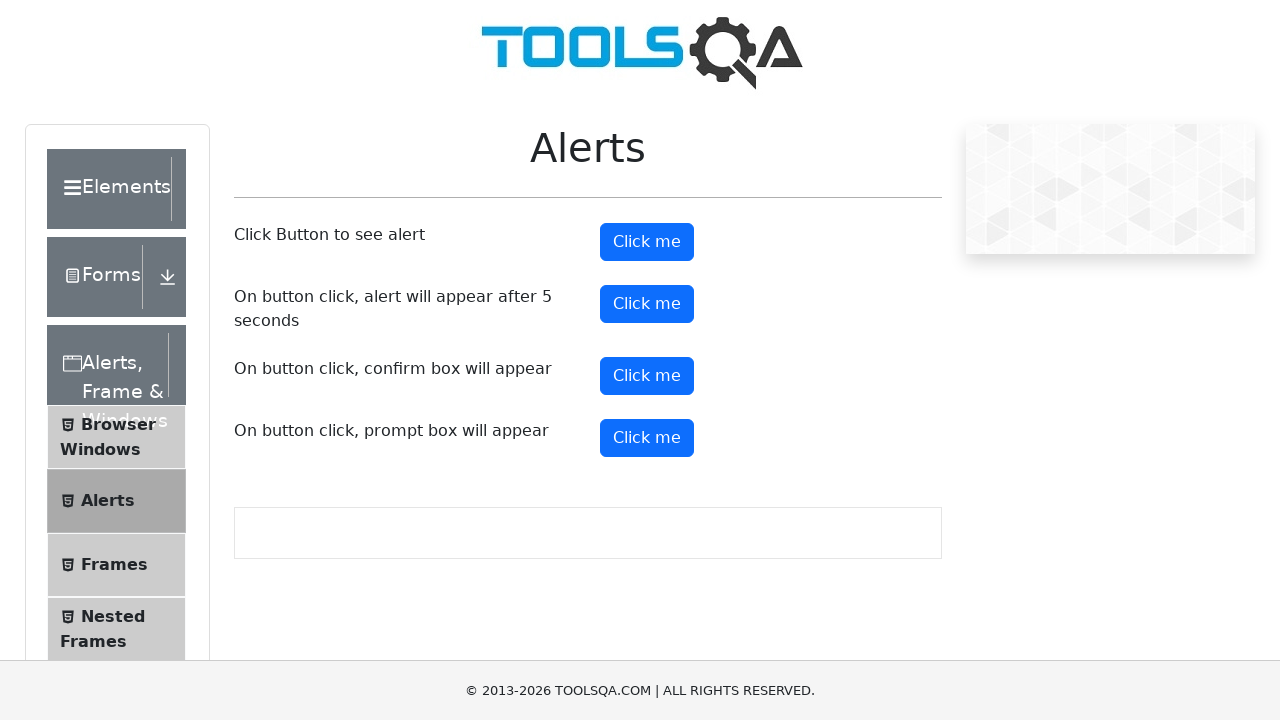

Clicked the confirm button to trigger the alert dialog at (647, 376) on #confirmButton
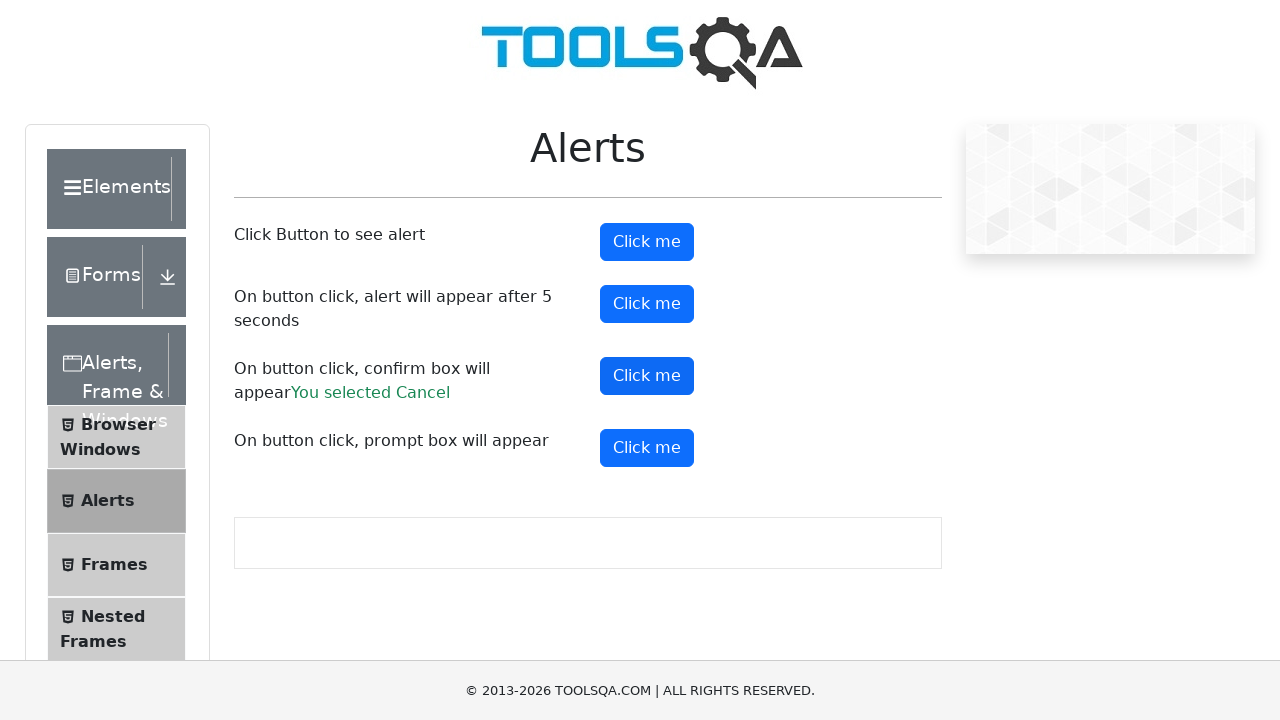

Set up dialog handler to accept any dialog
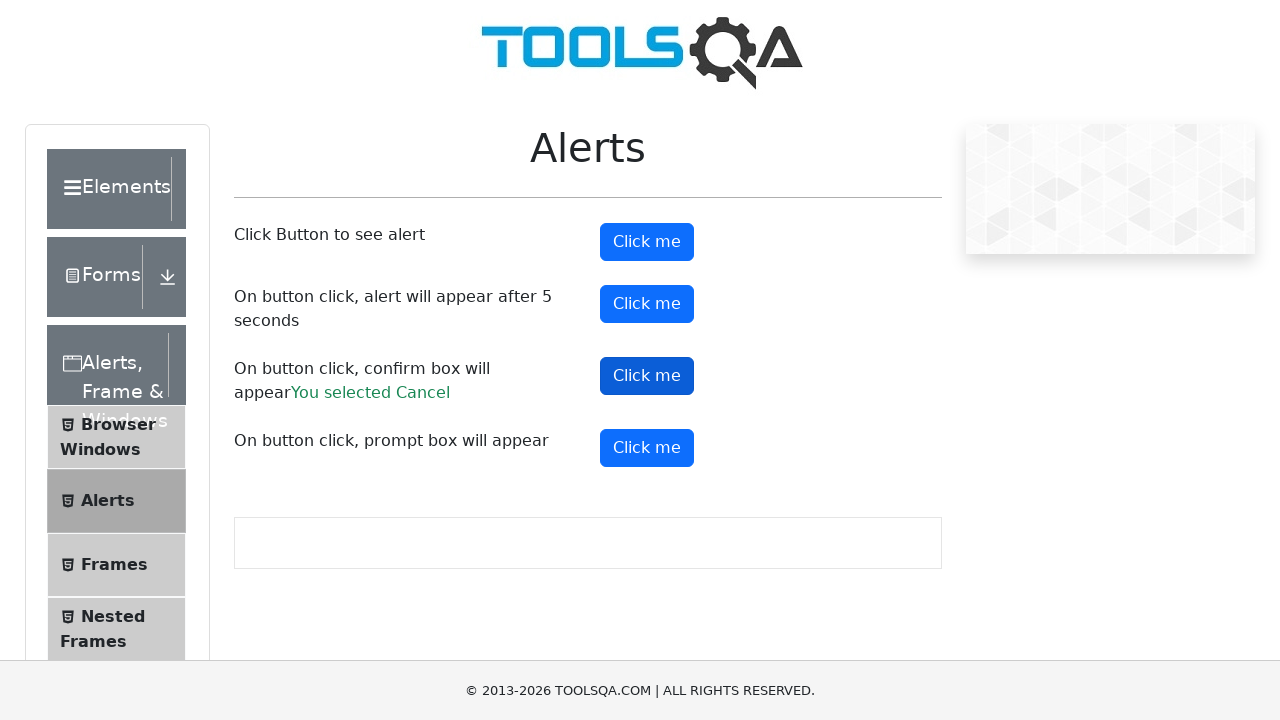

Set up one-time dialog handler to accept the alert
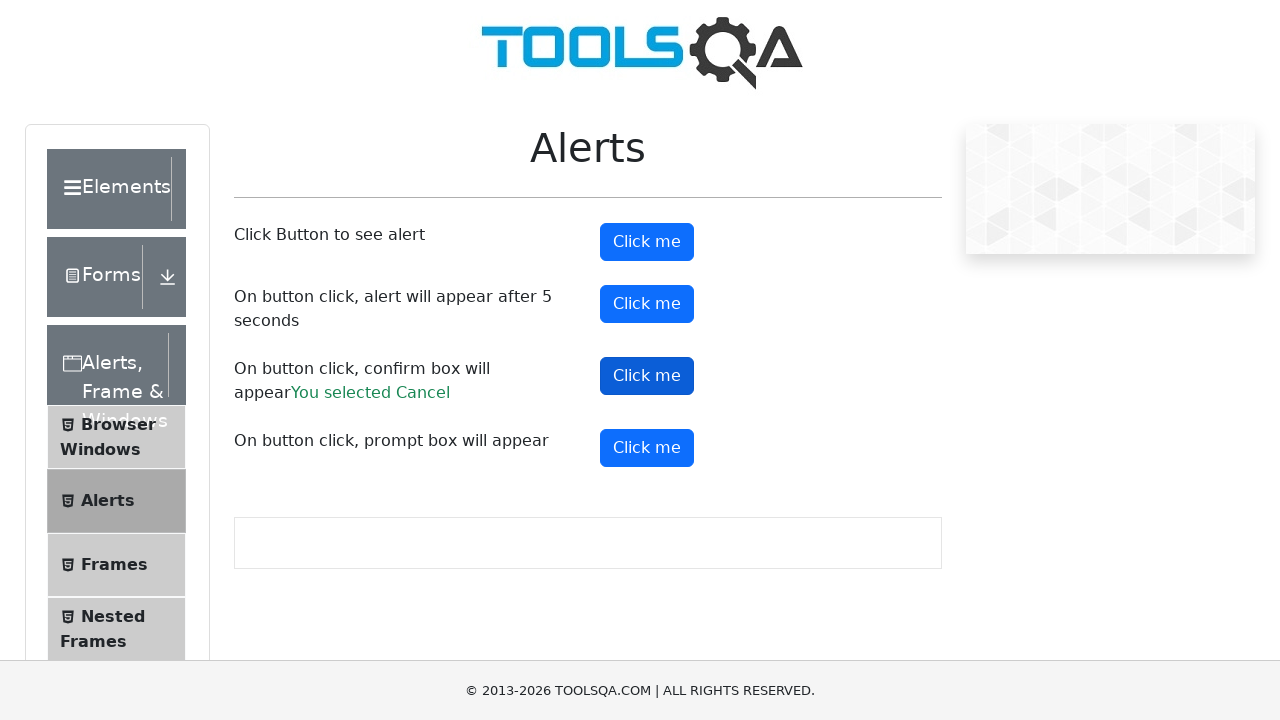

Clicked the confirm button to trigger the alert dialog at (647, 376) on #confirmButton
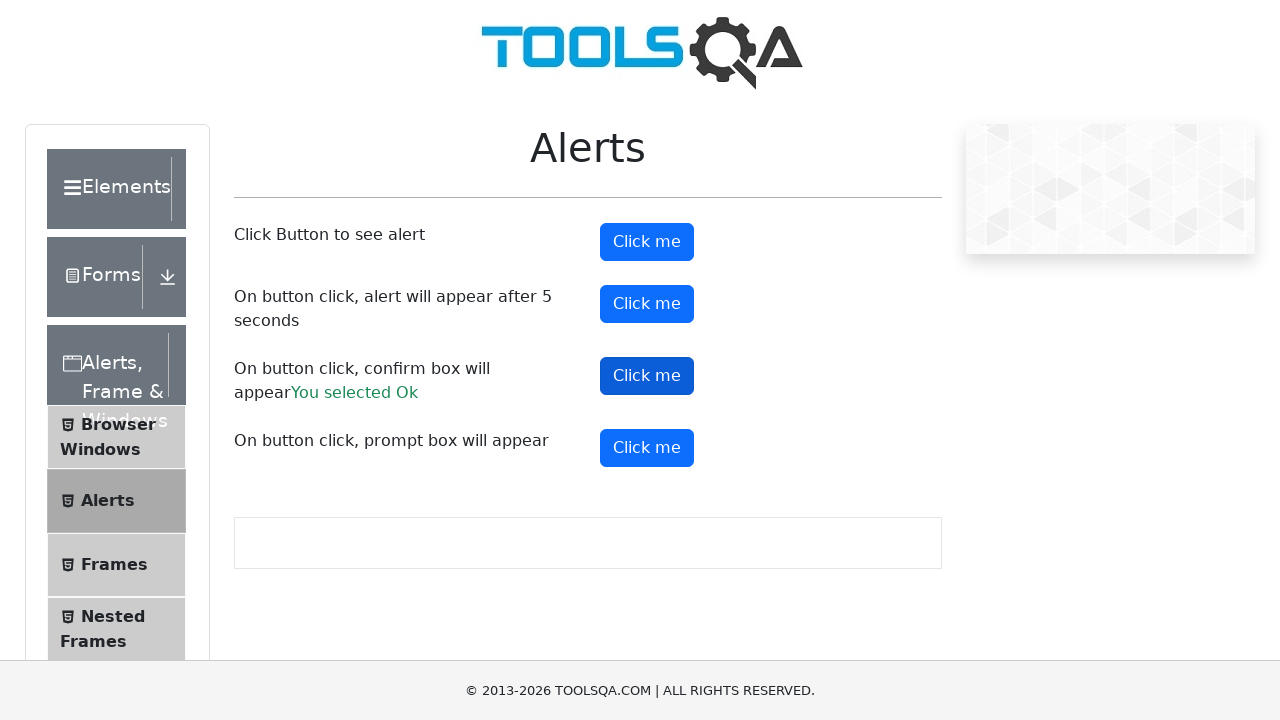

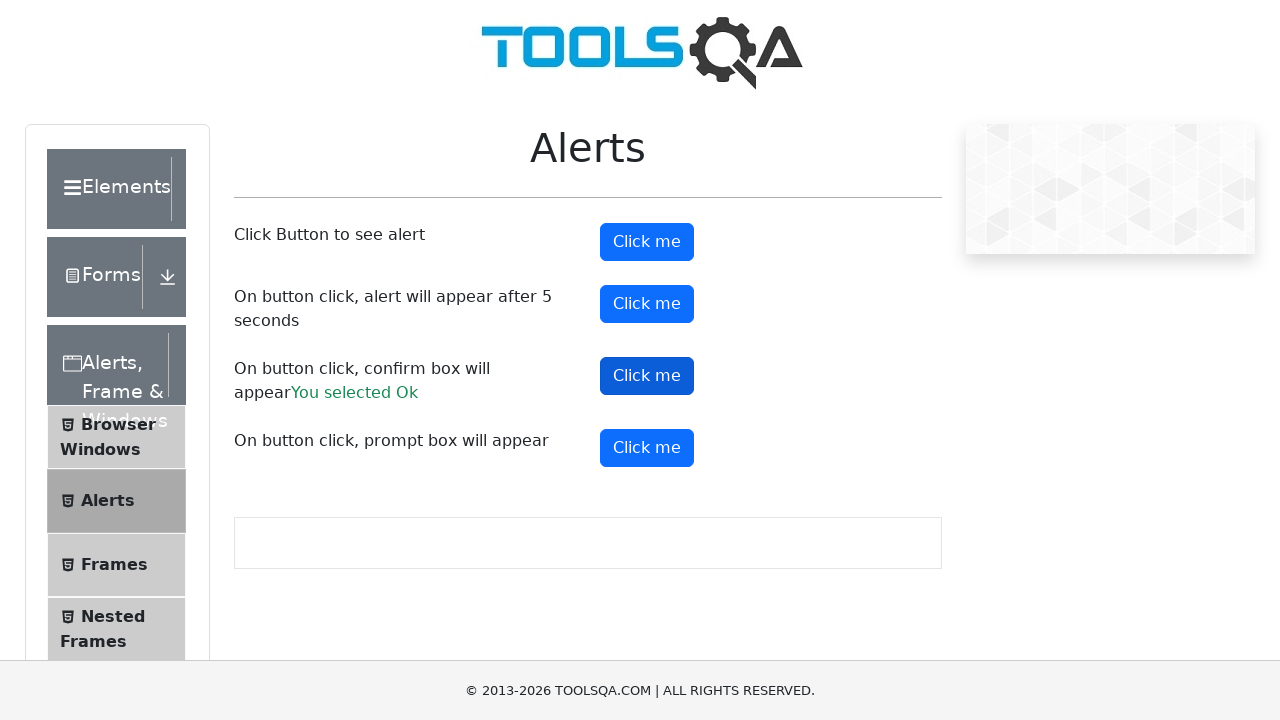